Tests date picker by clicking to open and selecting a day

Starting URL: https://bonigarcia.dev/selenium-webdriver-java/web-form.html

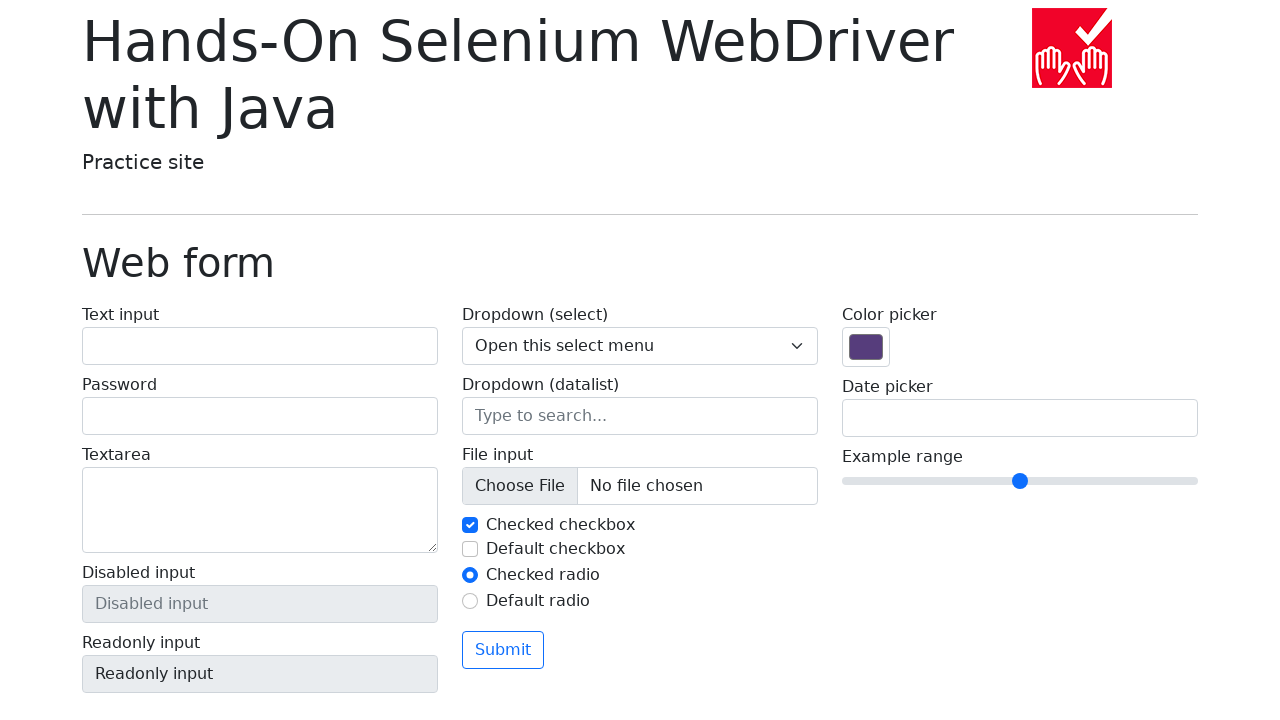

Clicked date picker input to open calendar at (1020, 418) on input[name='my-date']
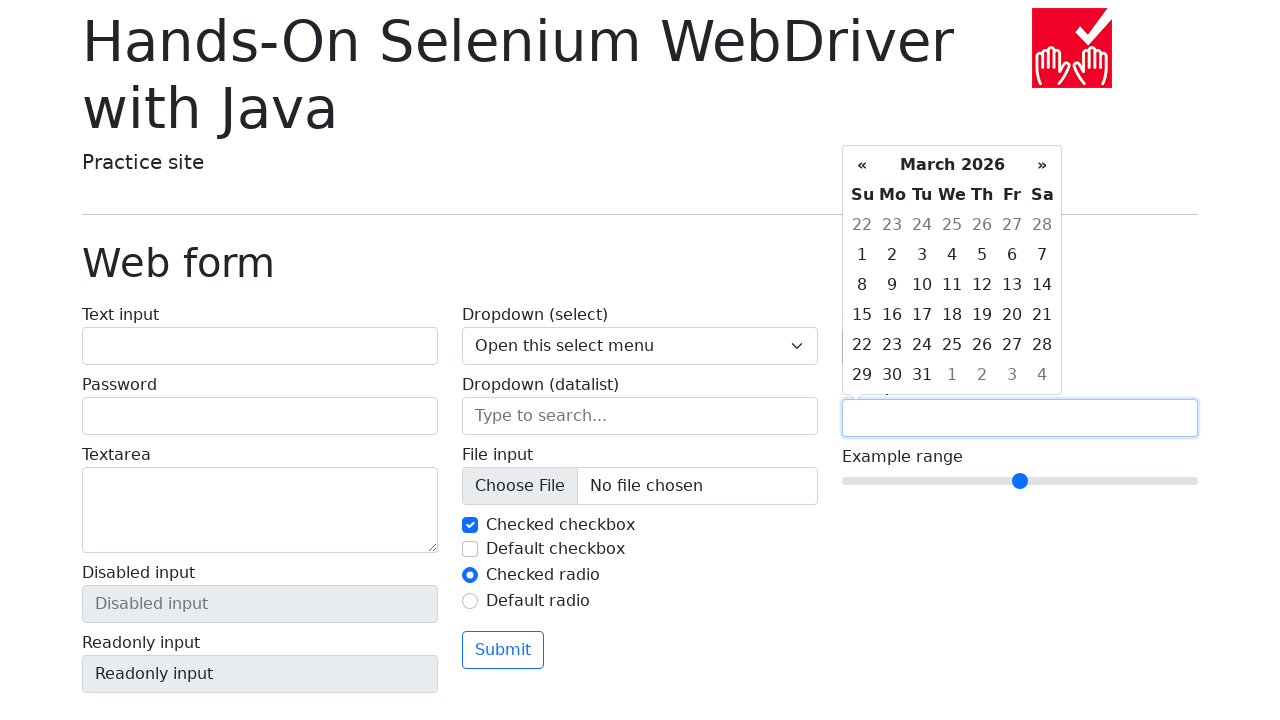

Clicked on day in calendar (second row, third column) at (922, 255) on xpath=//table/tbody/tr[2]/td[3]
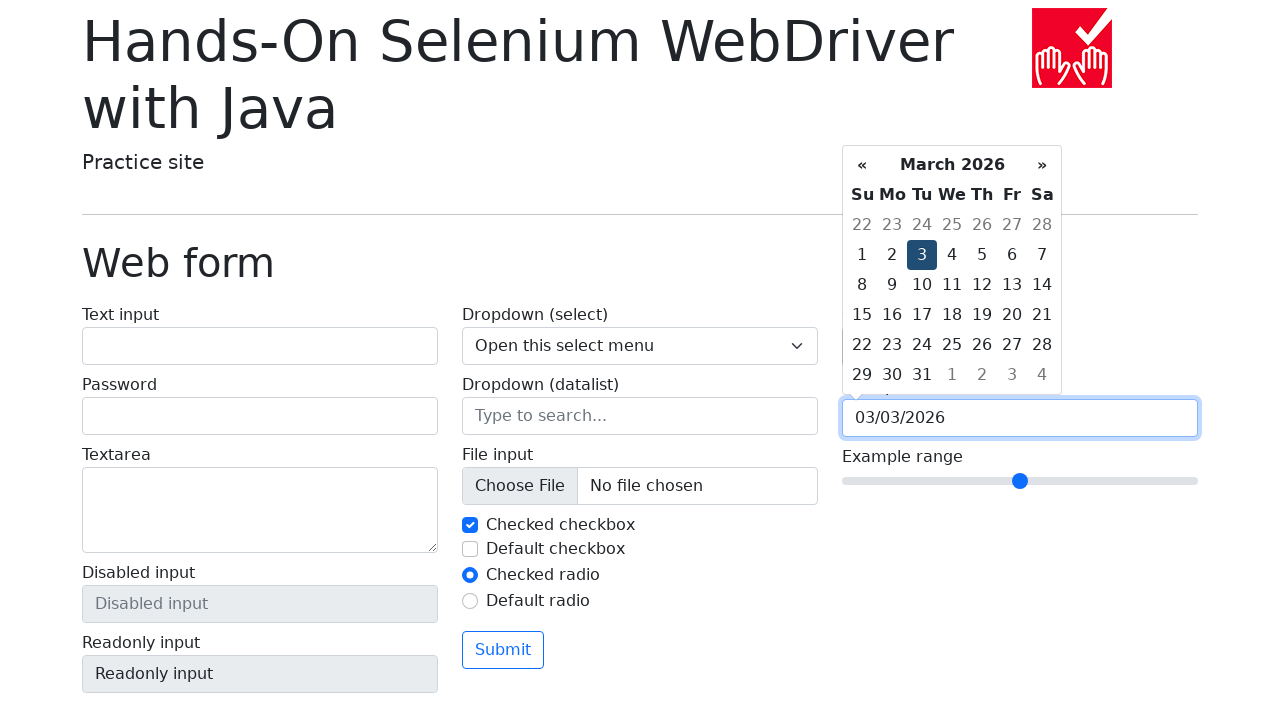

Verified date picker input has a value
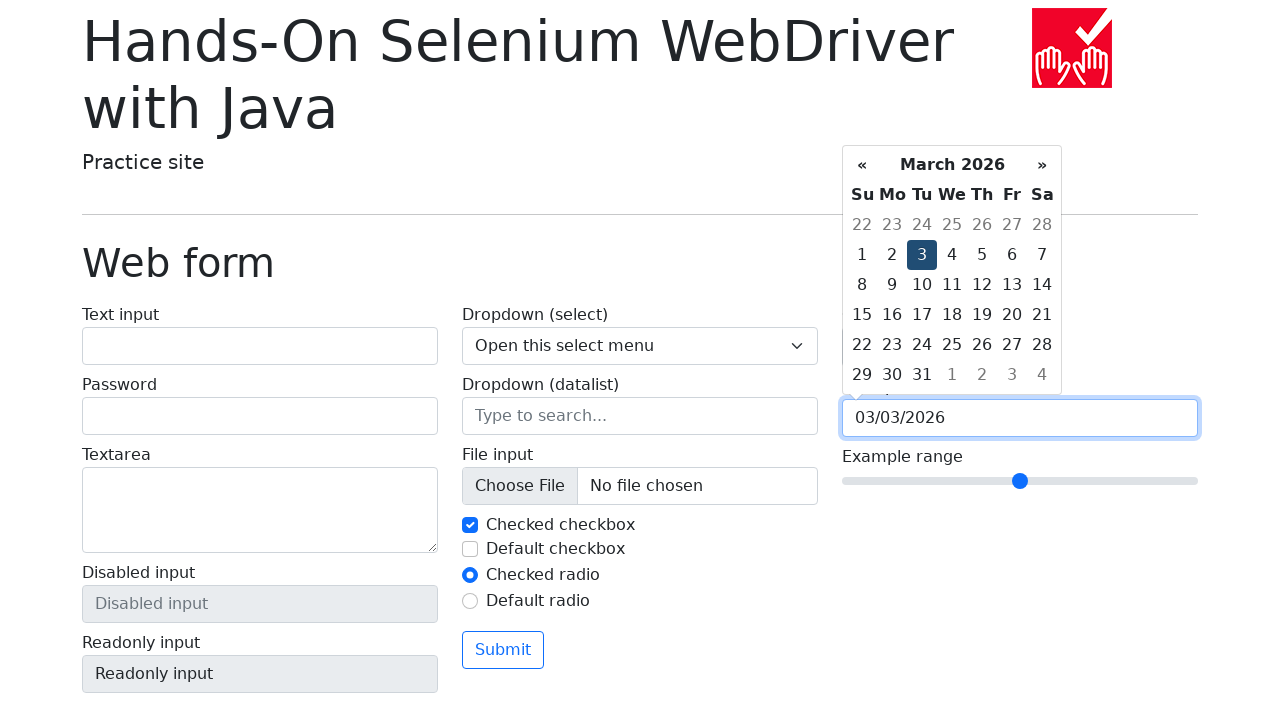

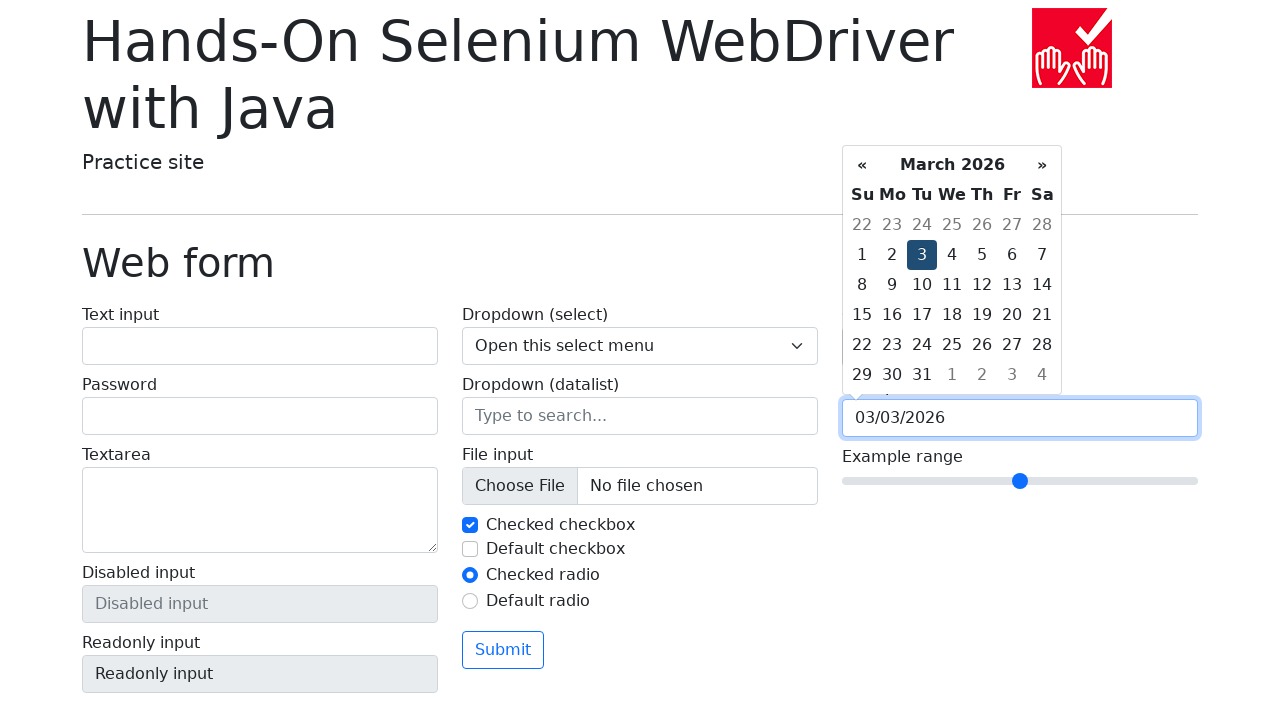